Tests nested frames navigation by clicking on the nested frames link, switching to the top frame, then to the middle frame, and verifying the content is accessible

Starting URL: https://the-internet.herokuapp.com/

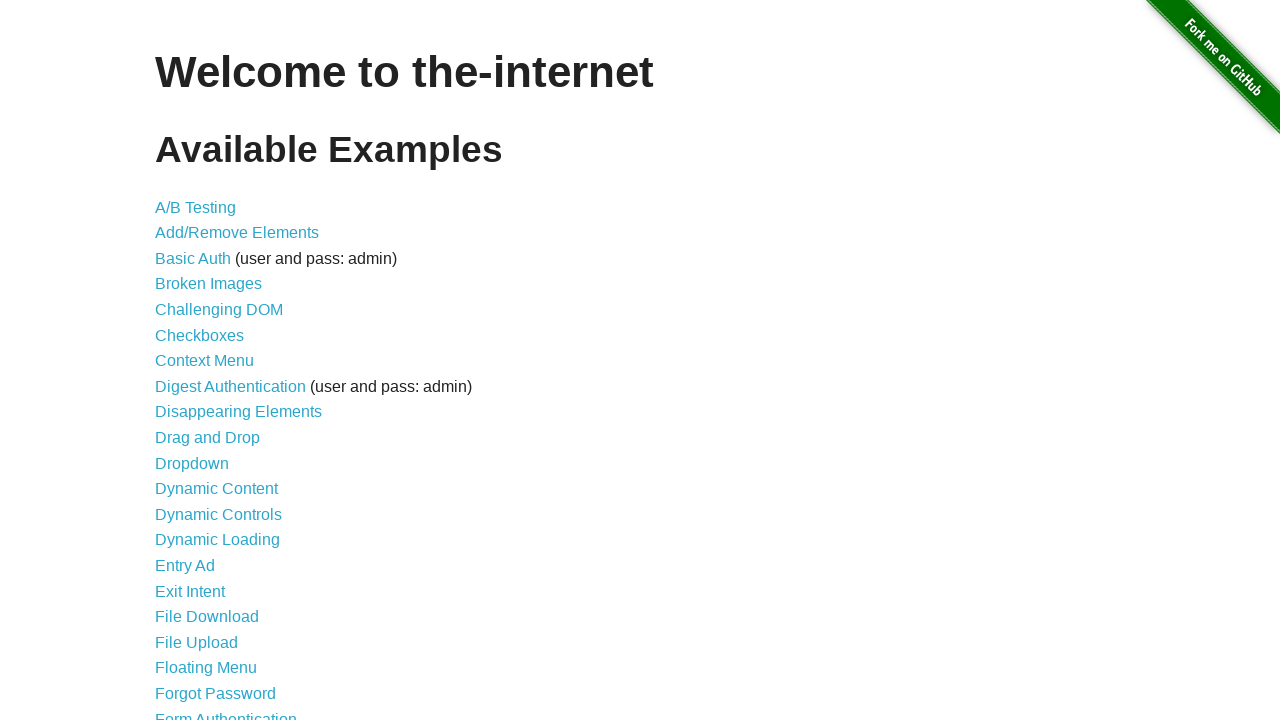

Clicked on nested frames link at (210, 395) on a[href='/nested_frames']
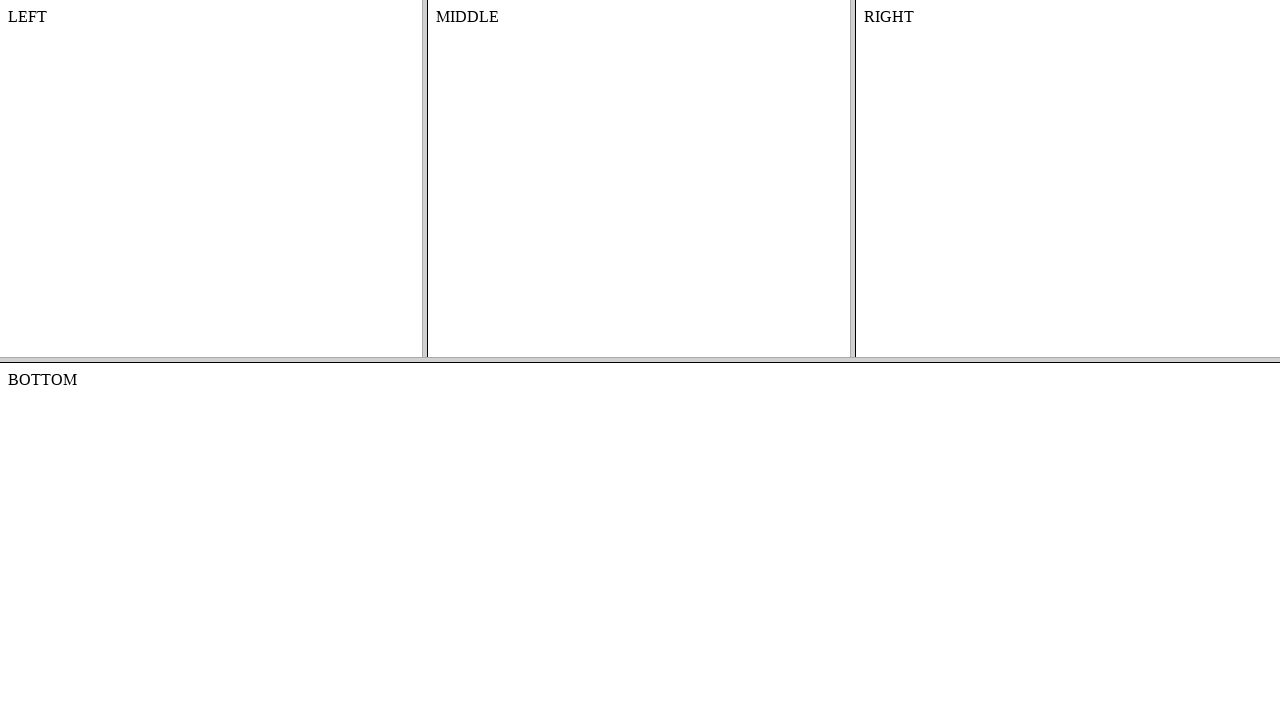

Located and switched to top frame
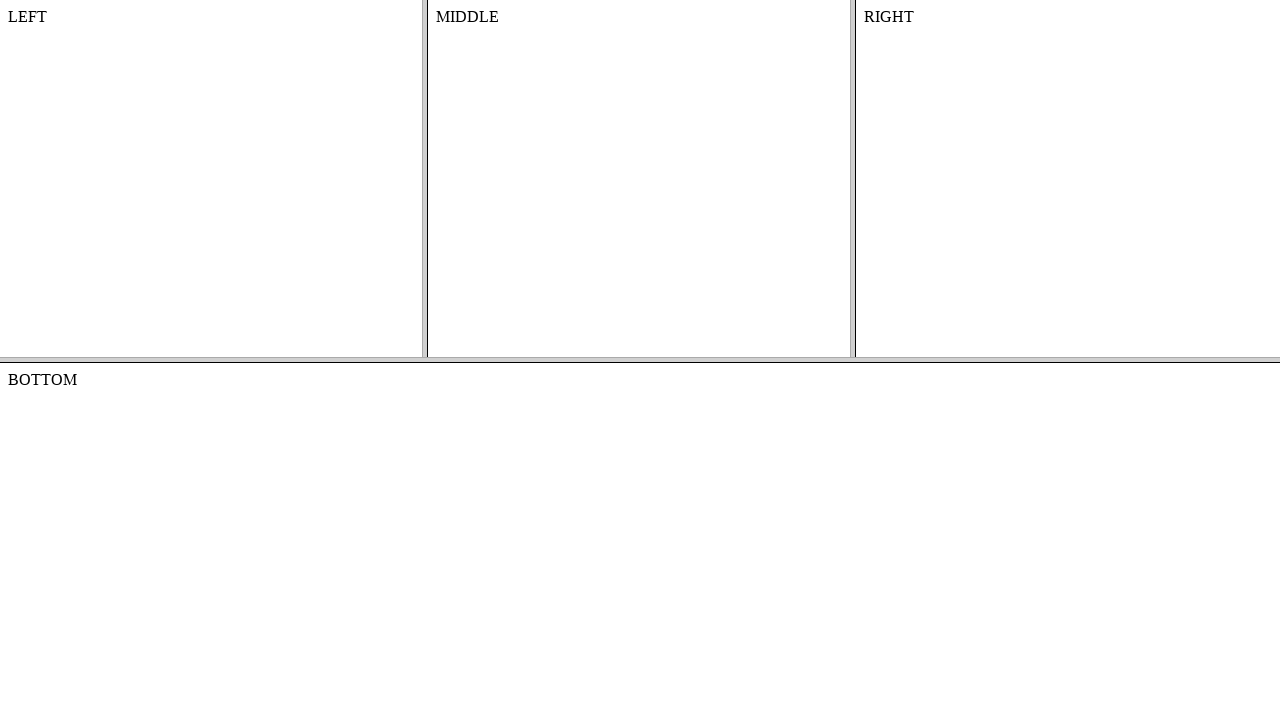

Located middle frame within top frame
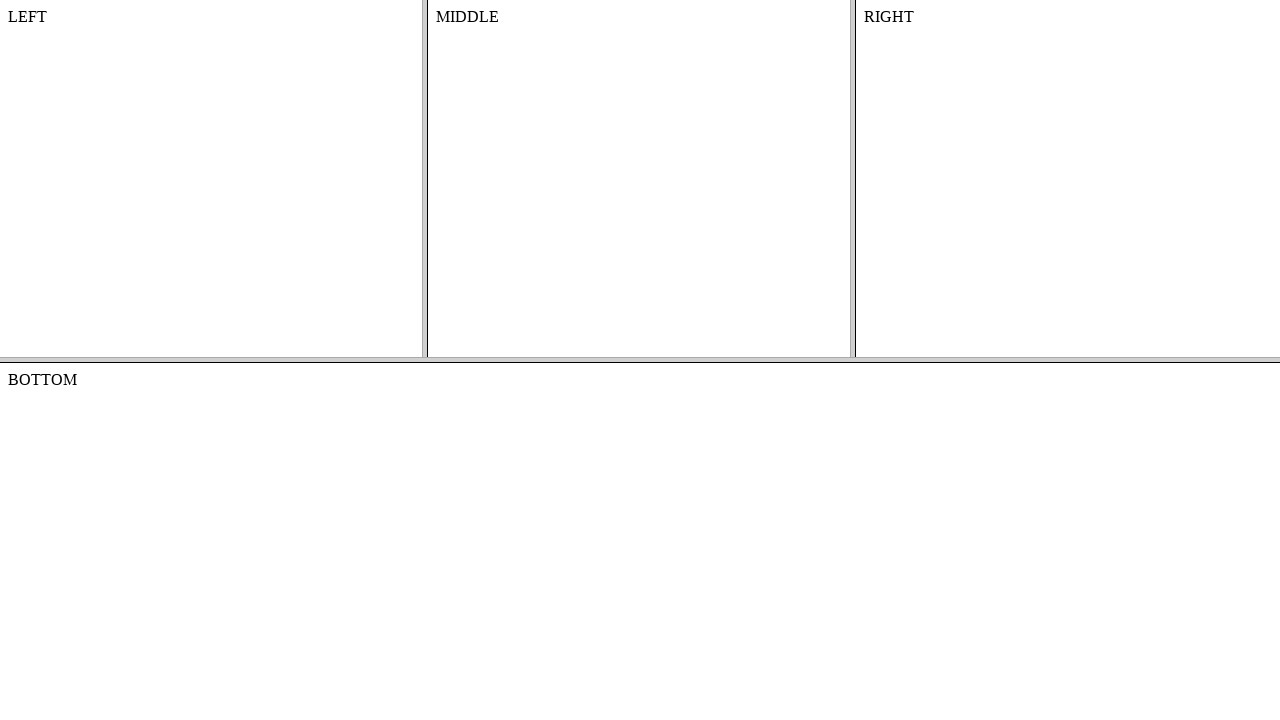

Content div in middle frame is now accessible
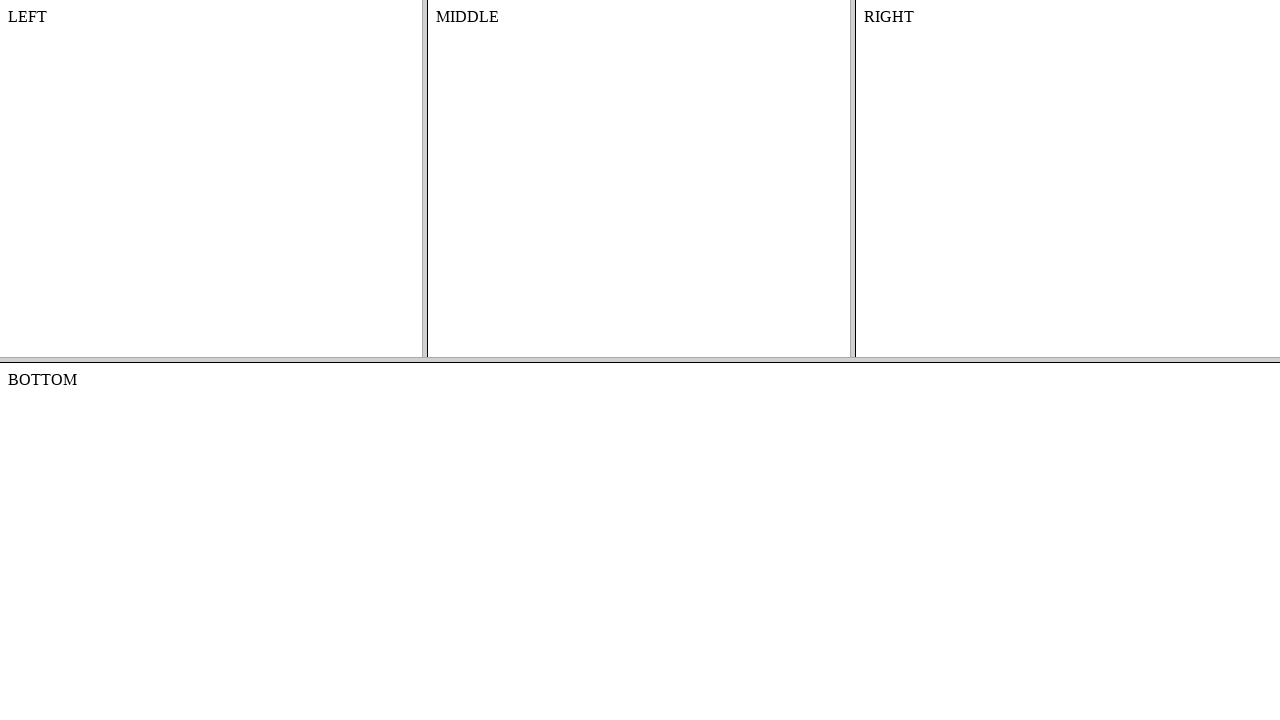

Retrieved text content from middle frame: MIDDLE
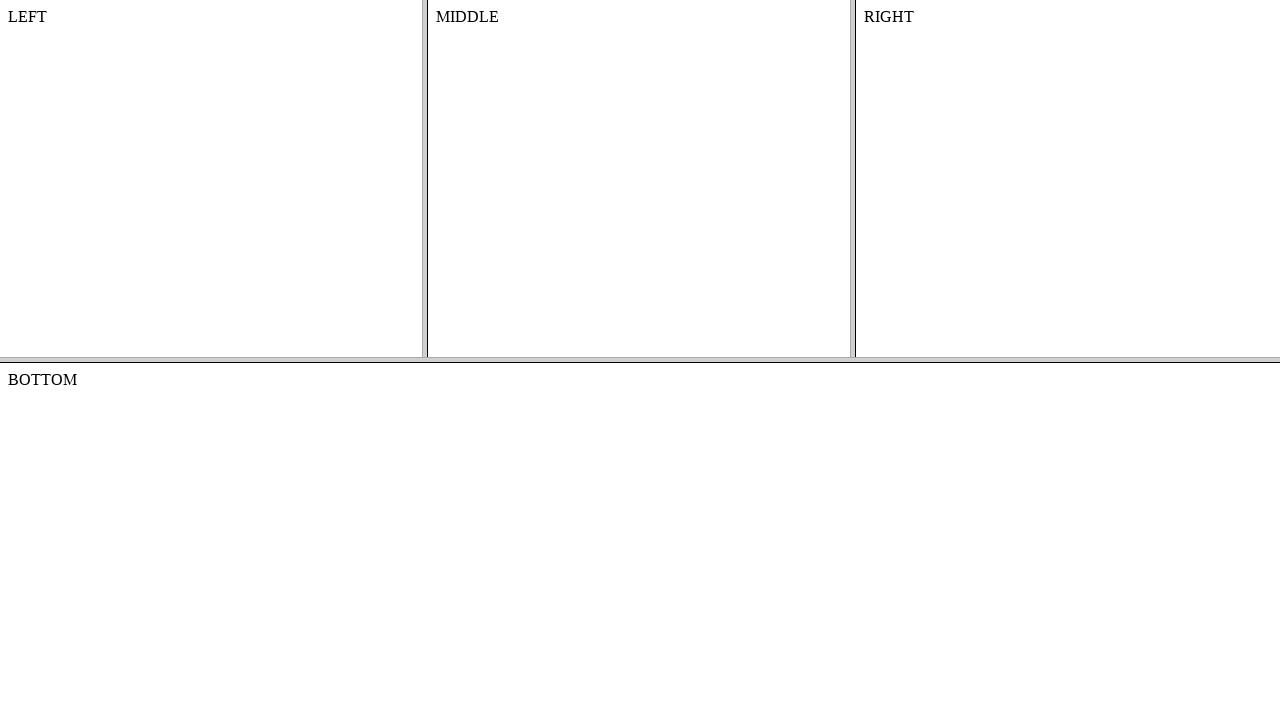

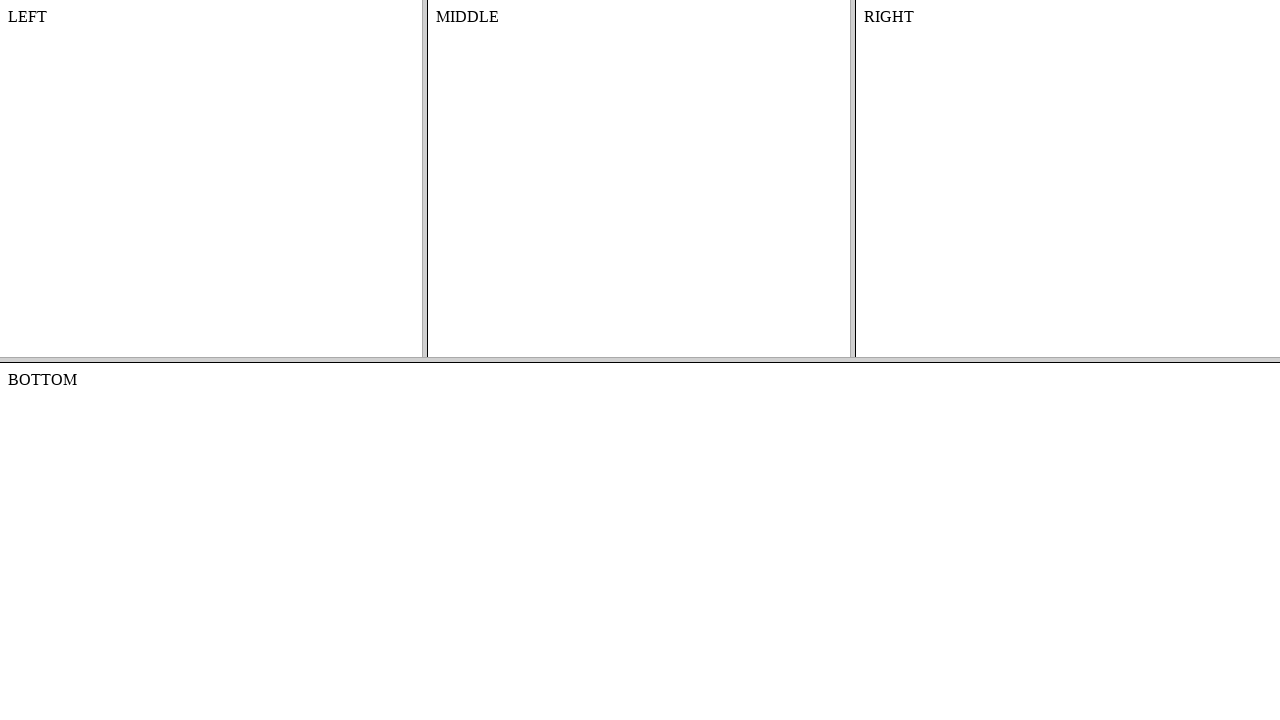